Tests handling a JavaScript confirm alert by dismissing (canceling) it

Starting URL: https://the-internet.herokuapp.com/javascript_alerts

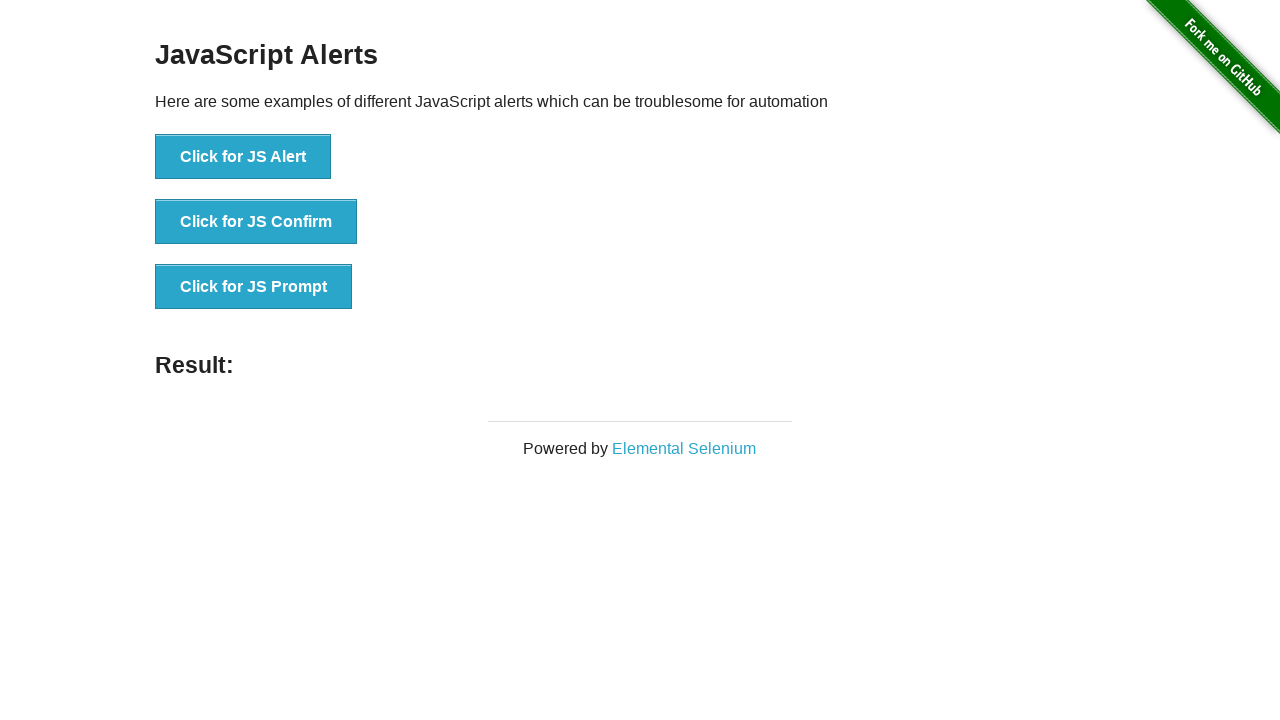

Set up dialog handler to dismiss confirm alerts
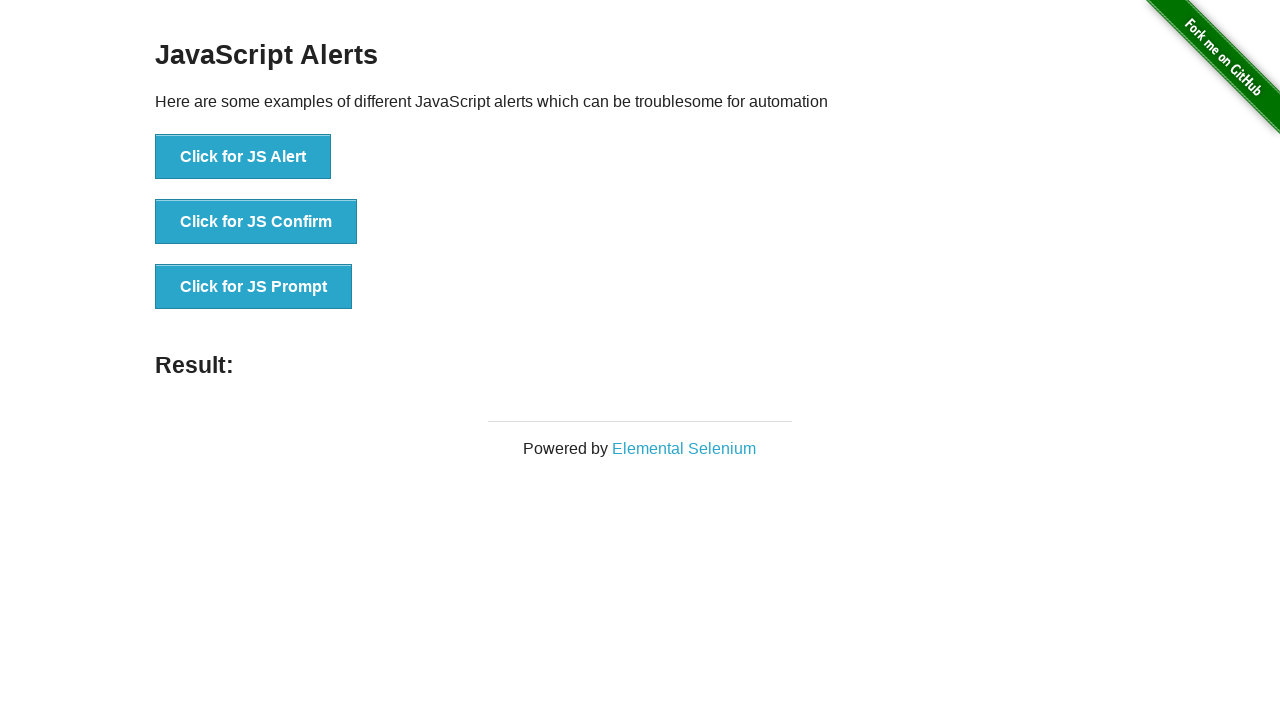

Clicked JS Confirm button to trigger confirm dialog at (256, 222) on xpath=//button[@onclick='jsConfirm()']
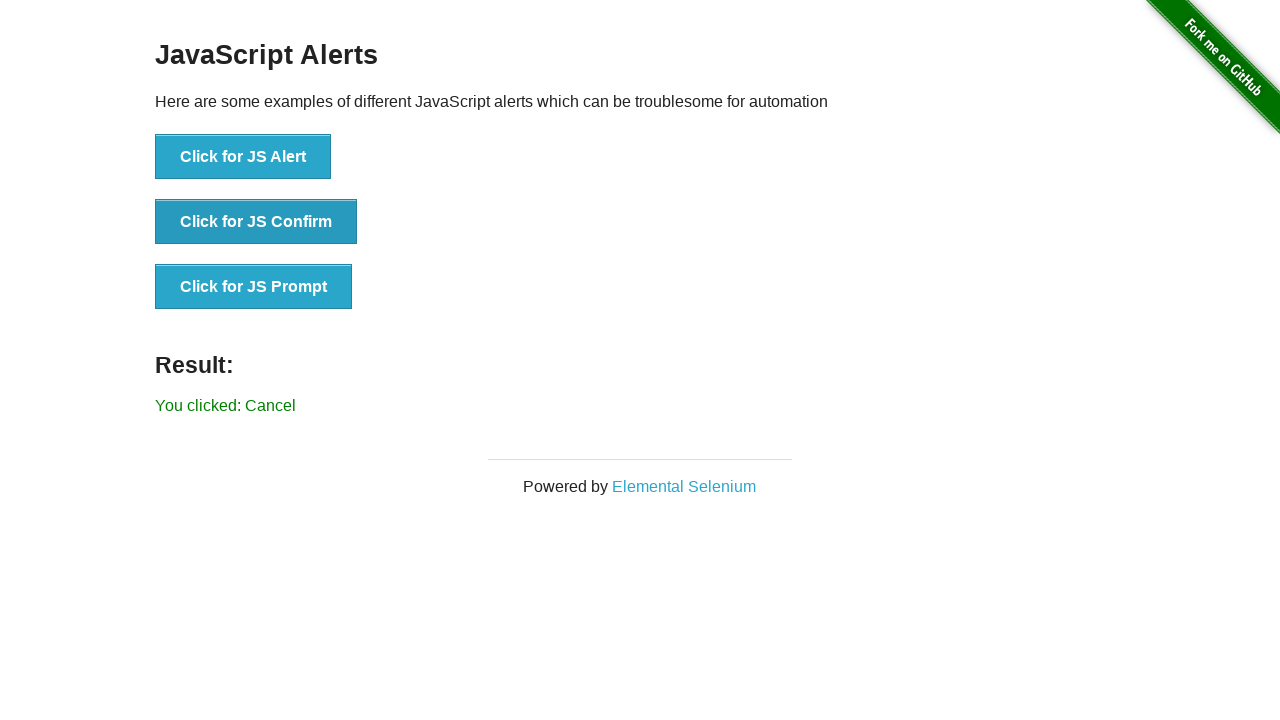

Confirm dialog was dismissed and result element loaded
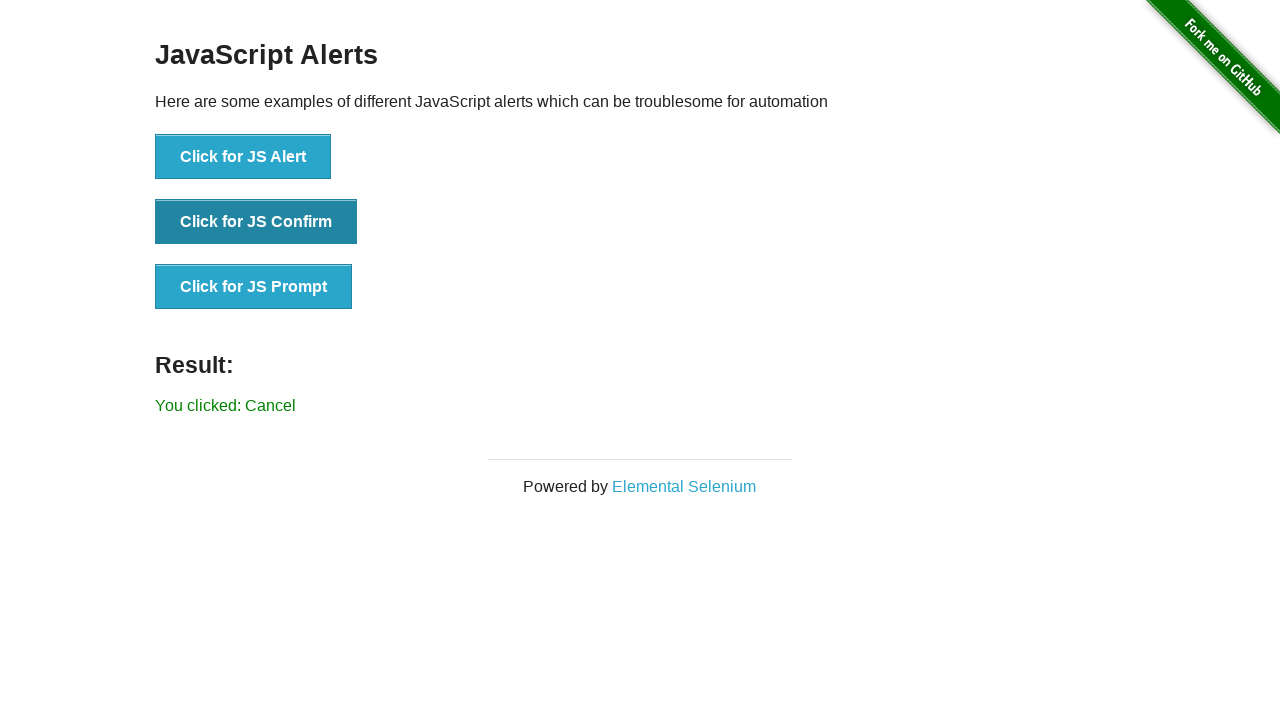

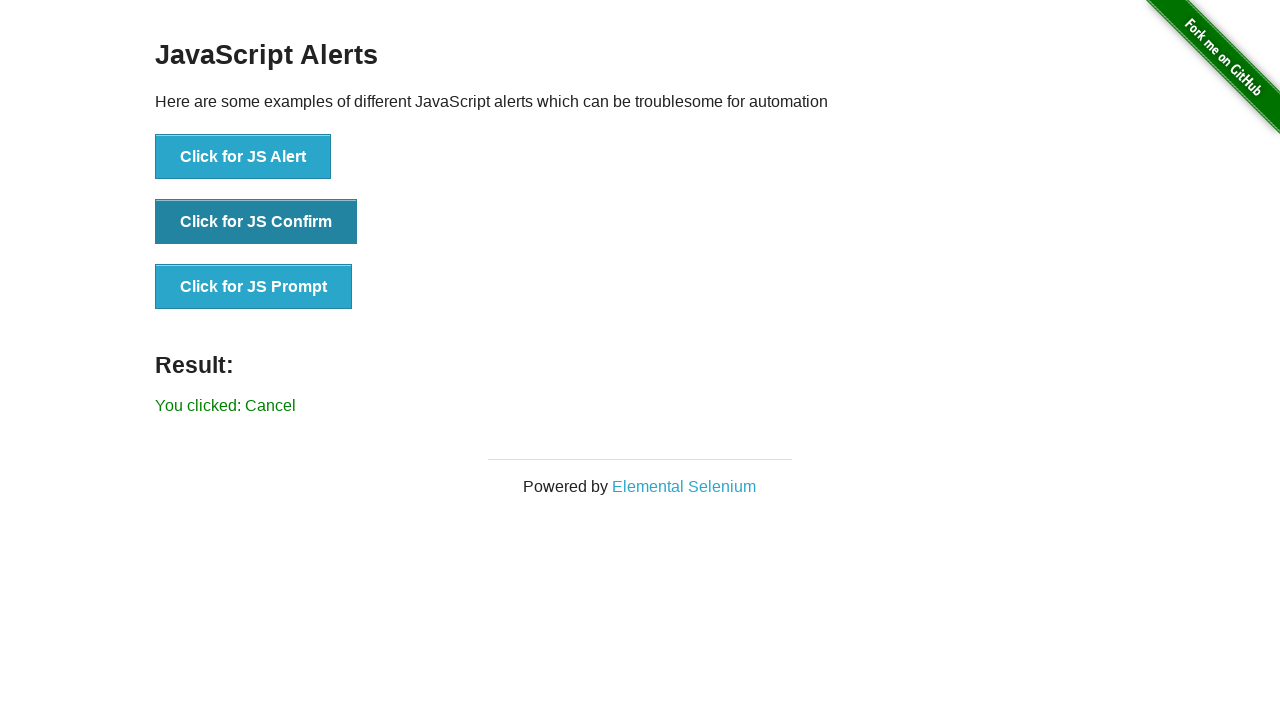